Tests button interactions on DemoQA including double-click, right-click (context click), and single click buttons, verifying each click type triggers the correct message.

Starting URL: https://demoqa.com

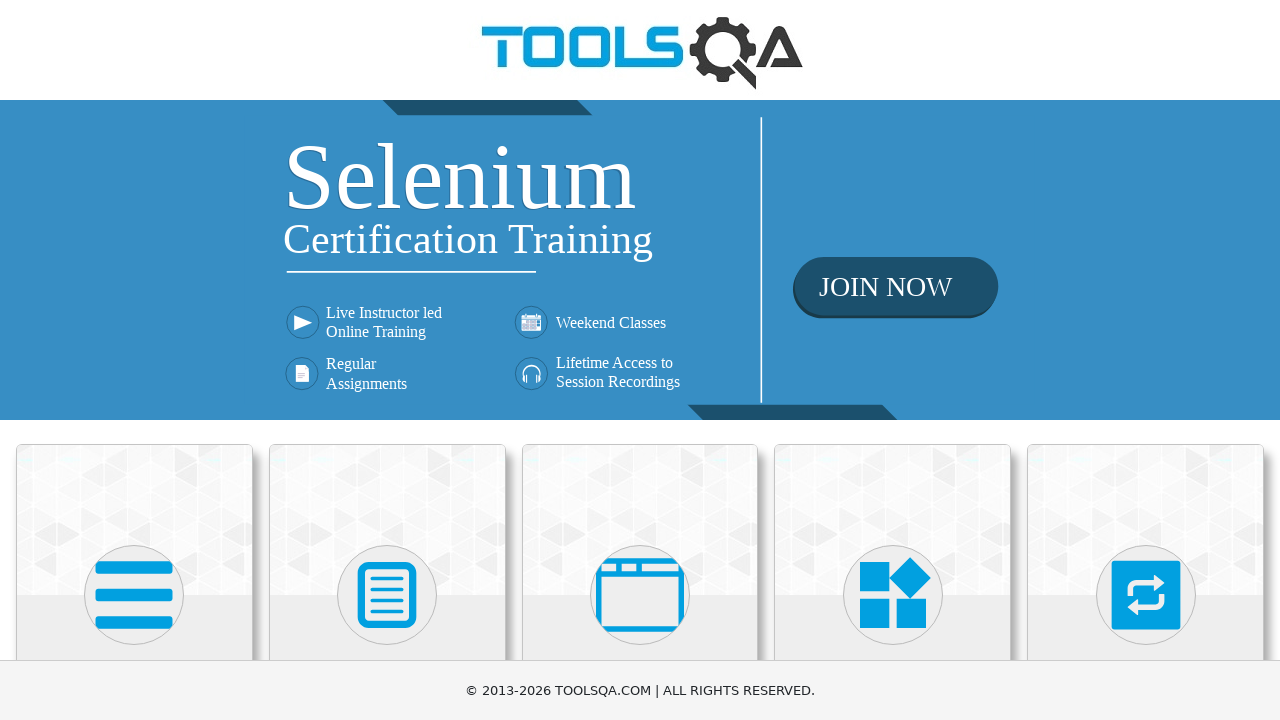

Clicked on Elements menu at (134, 595) on xpath=(//div[@class='avatar mx-auto white'])[1]
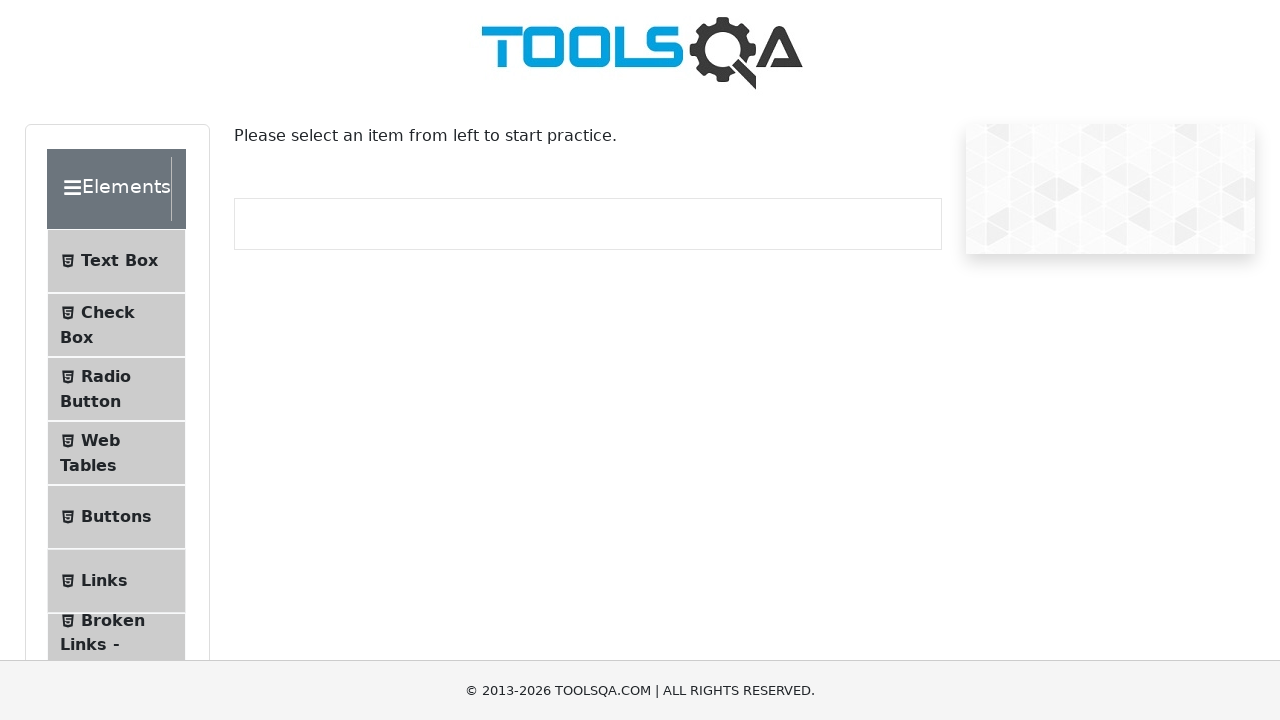

Clicked on Buttons submenu at (116, 517) on #item-4
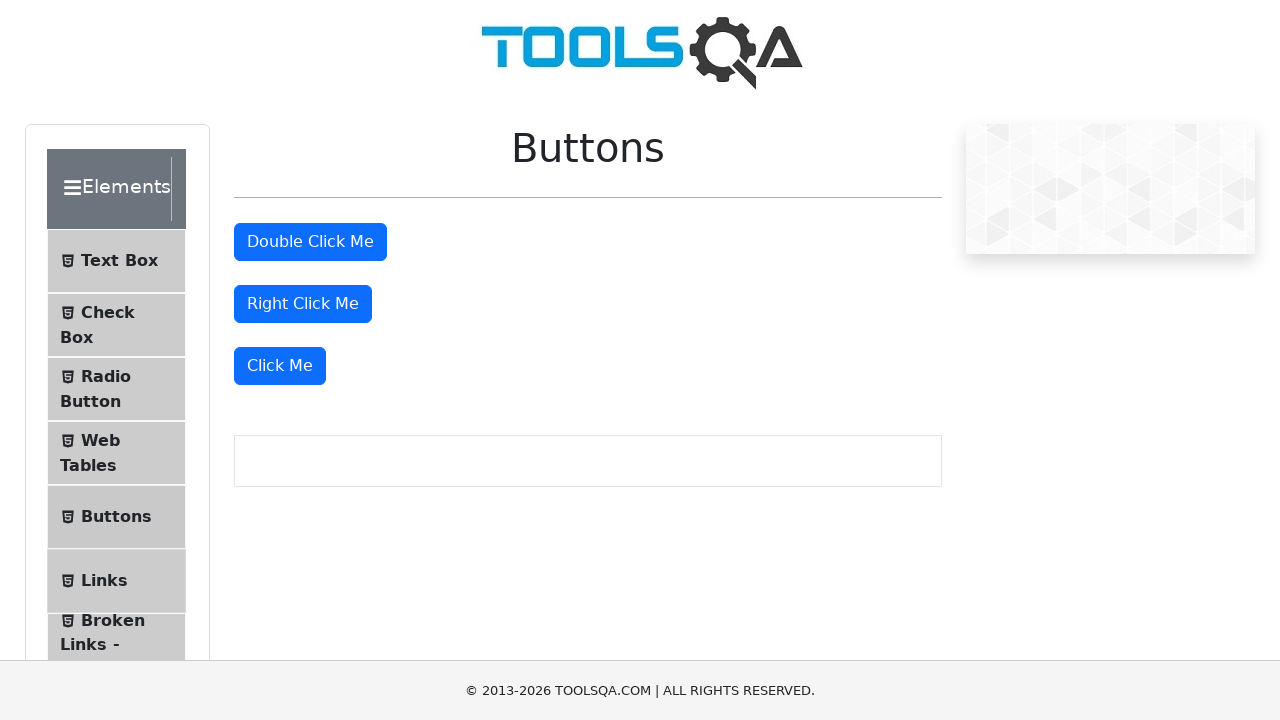

Double-clicked the double click button at (310, 242) on #doubleClickBtn
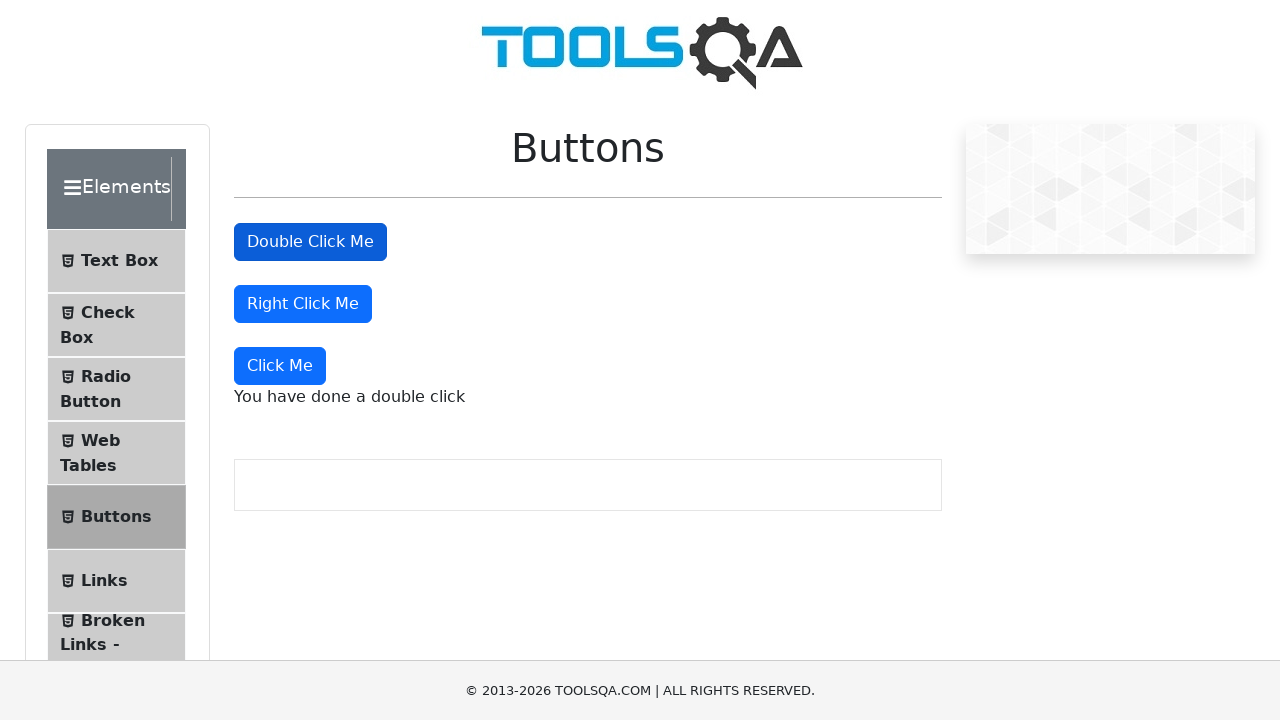

Double click message appeared
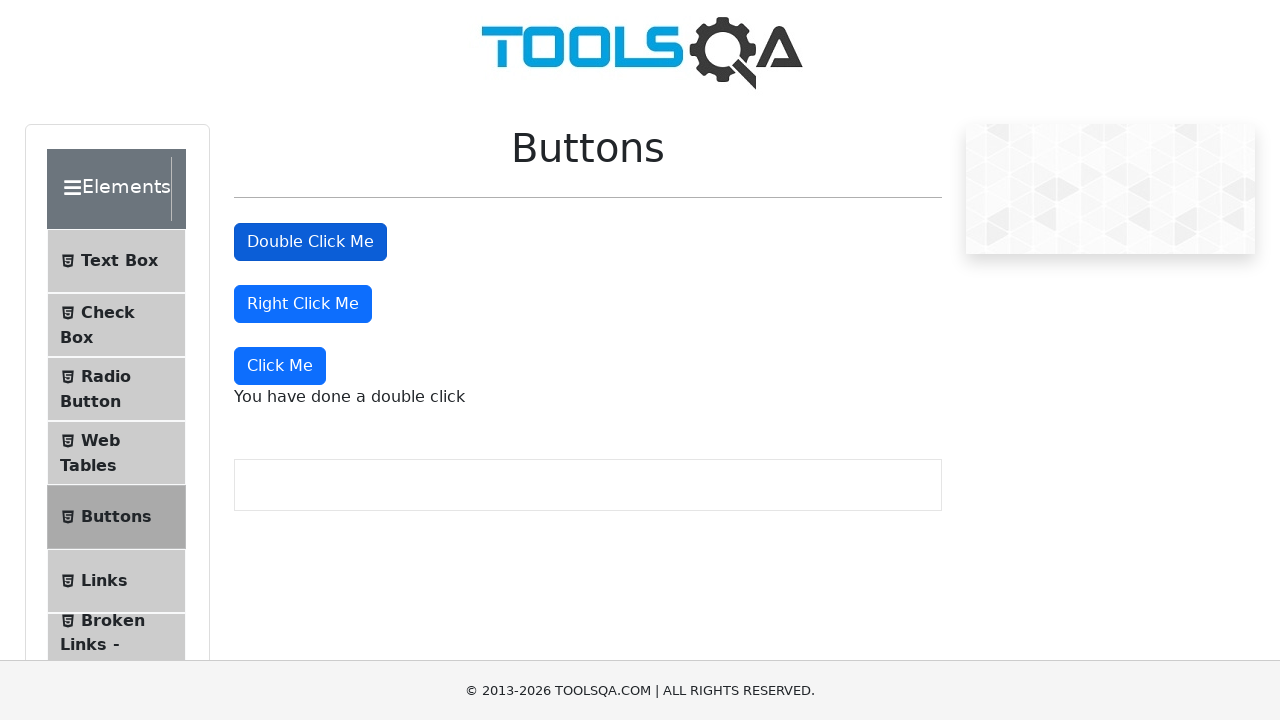

Right-clicked the right click button at (303, 304) on #rightClickBtn
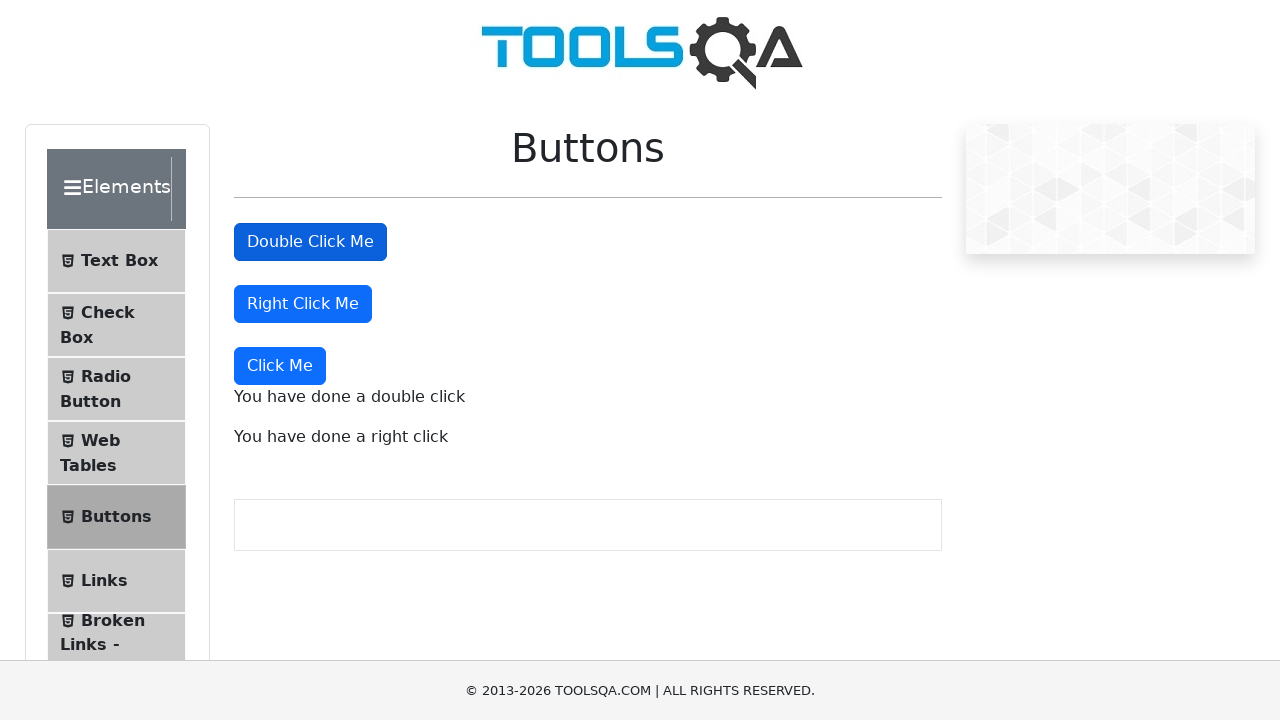

Right click message appeared
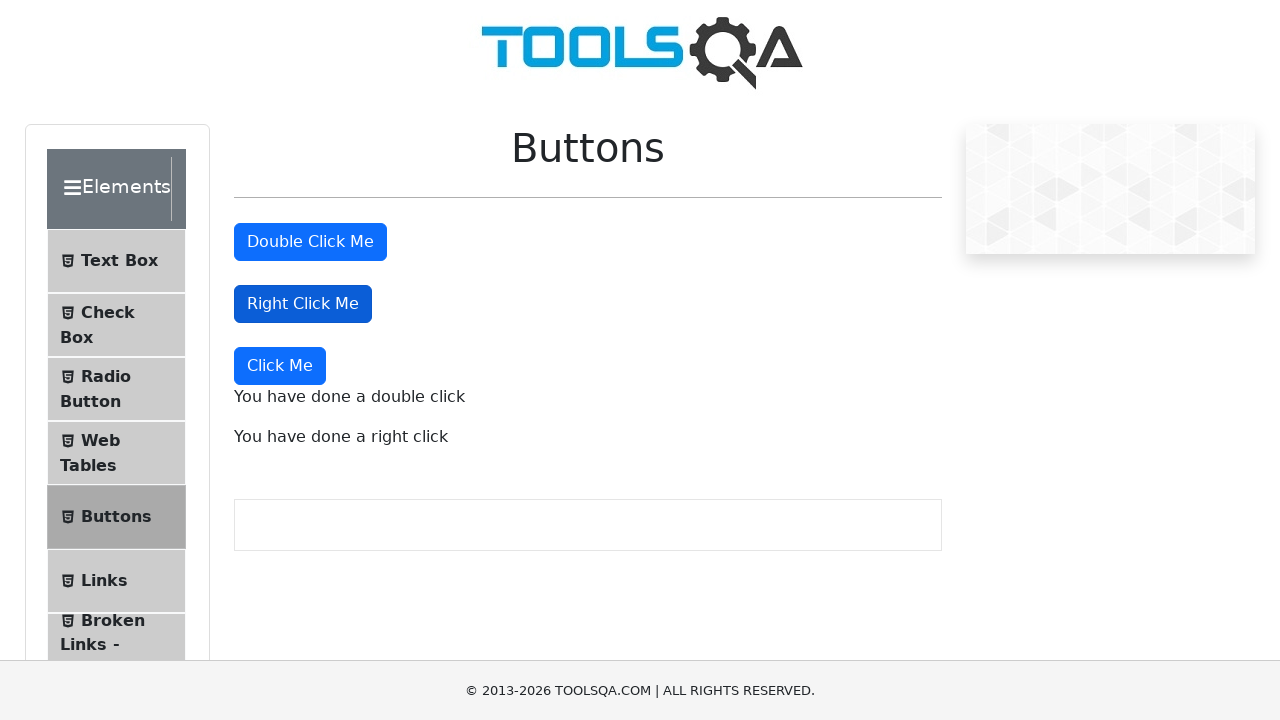

Single-clicked the Click Me button at (280, 366) on xpath=(//button[normalize-space()='Click Me'])[1]
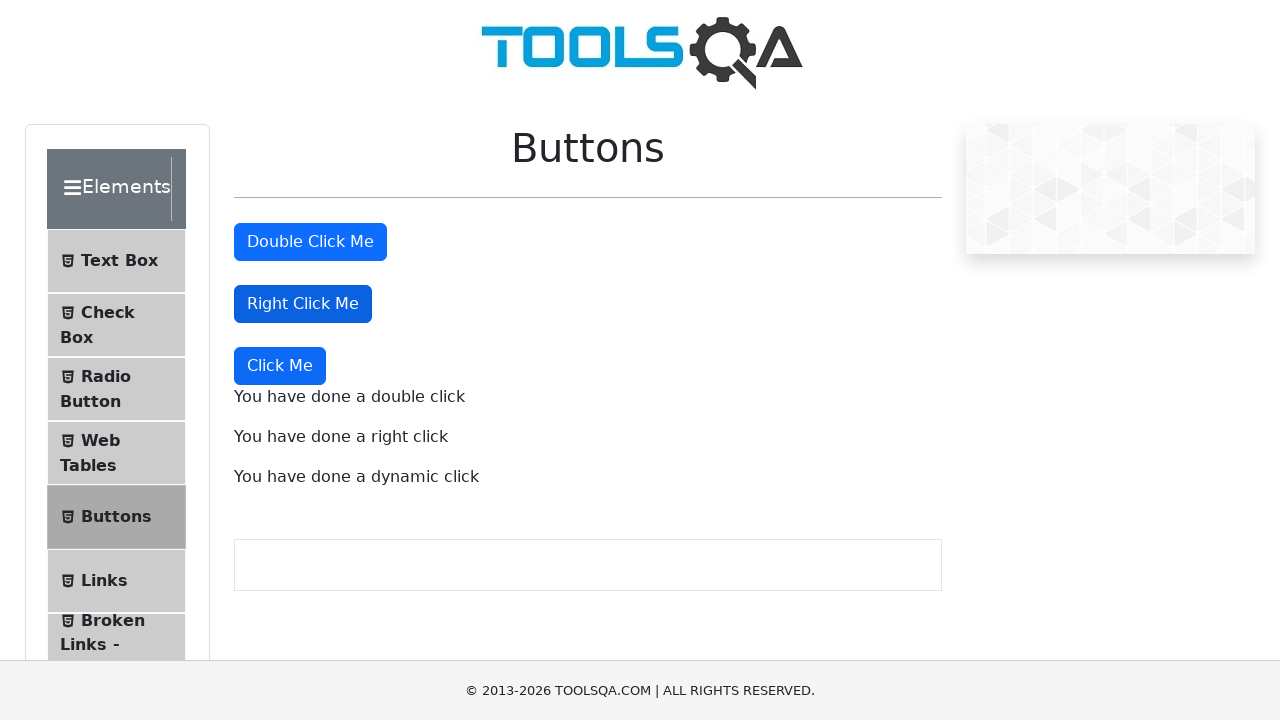

Dynamic click message appeared
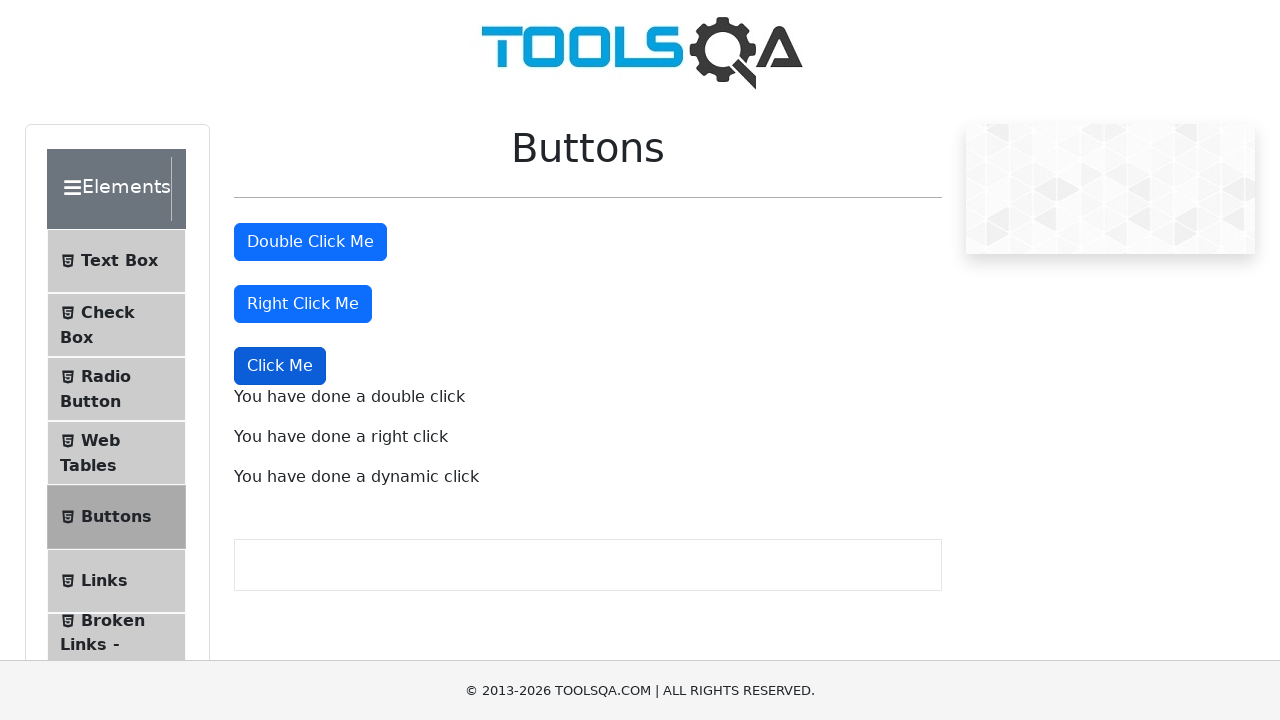

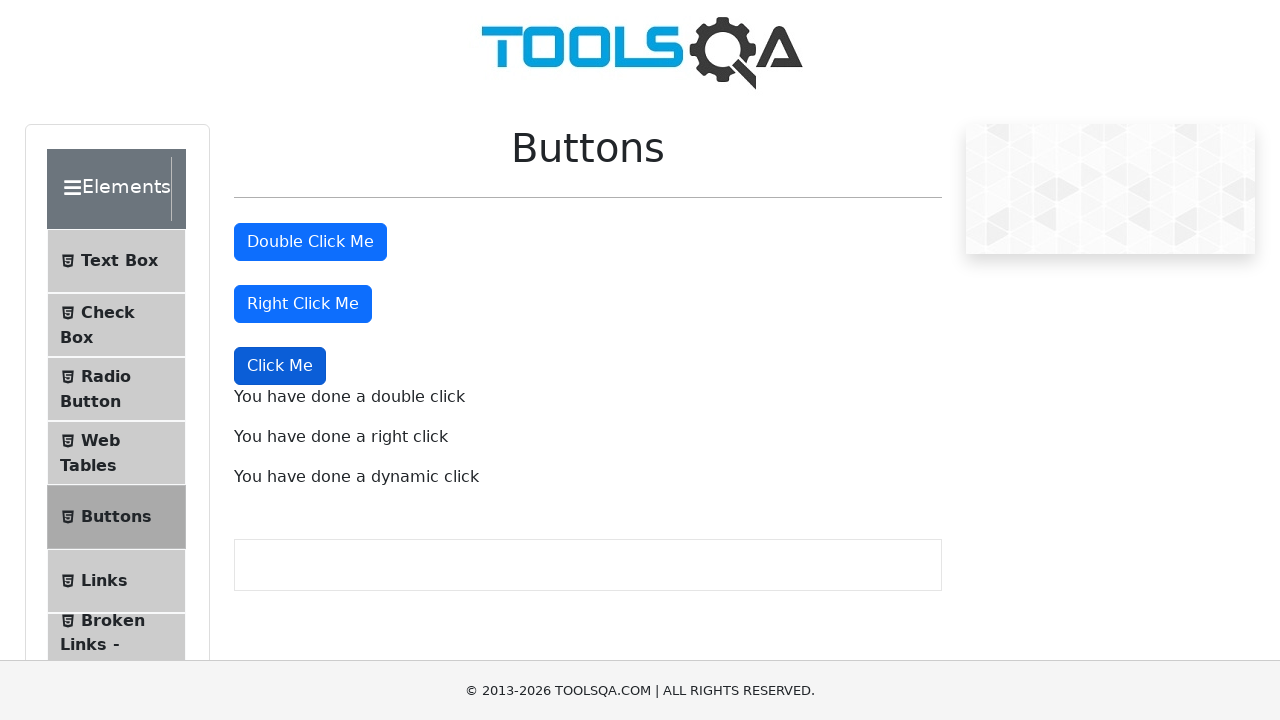